Tests interaction with an iframe by switching to it, clearing the existing text in a text editor, and typing new content "Hello World!"

Starting URL: https://the-internet.herokuapp.com/iframe

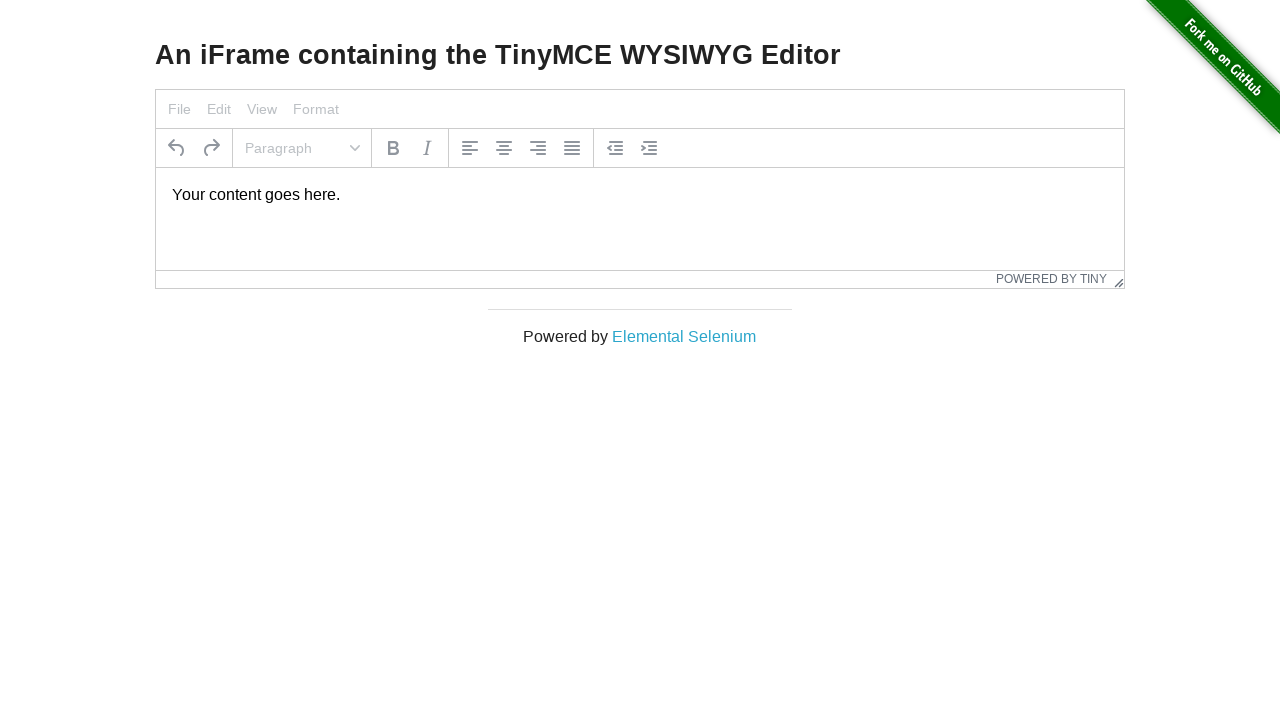

Located iframe containing text editor
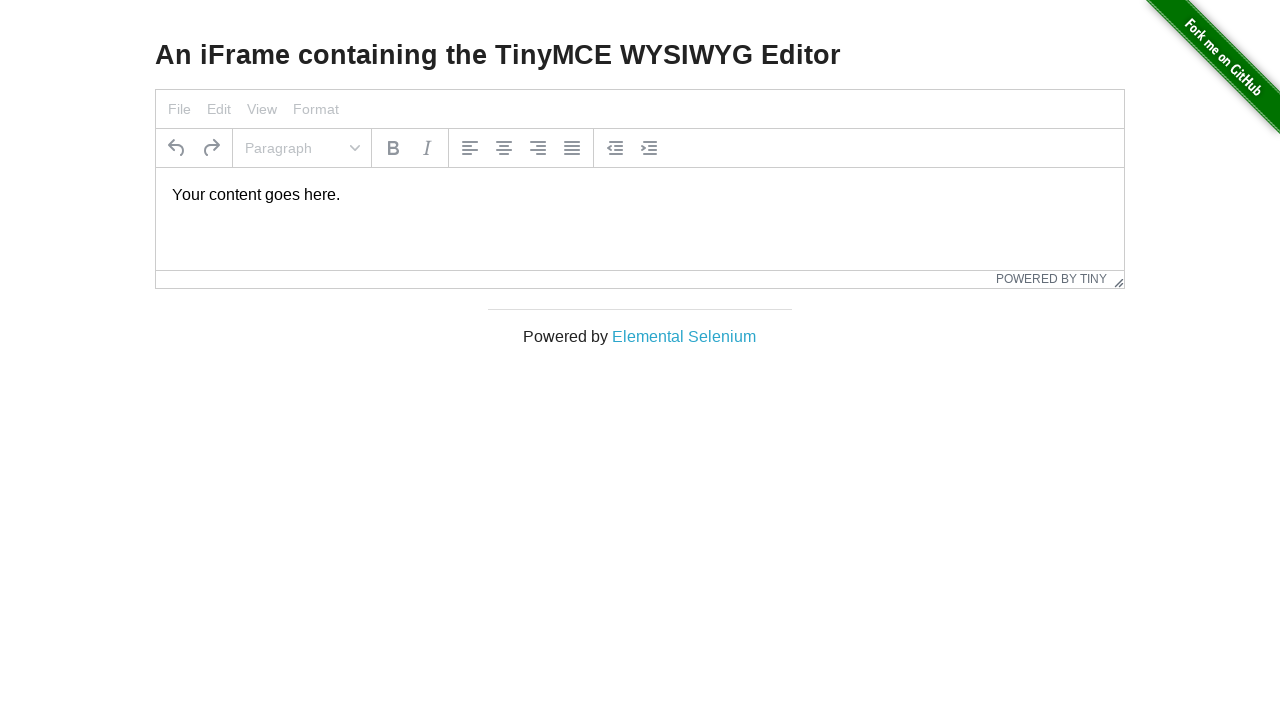

Located paragraph element in iframe
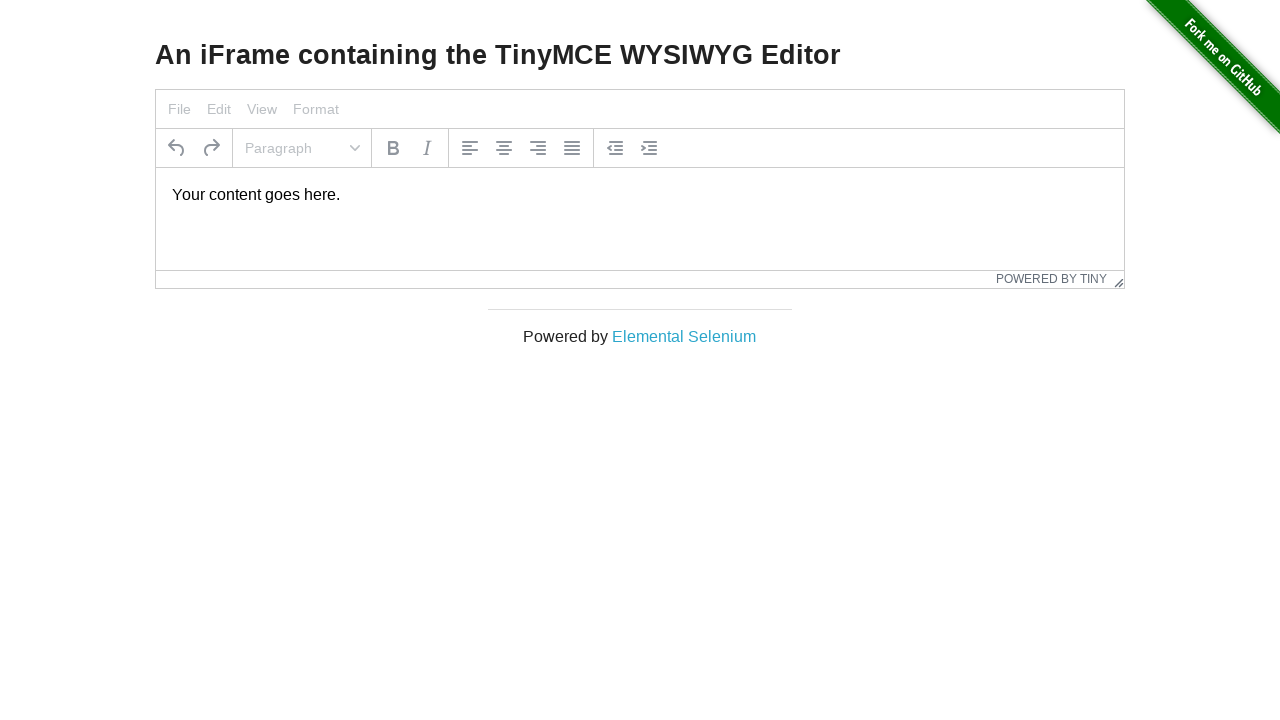

Clicked on text editor body at (640, 195) on #mce_0_ifr >> internal:control=enter-frame >> xpath=//p
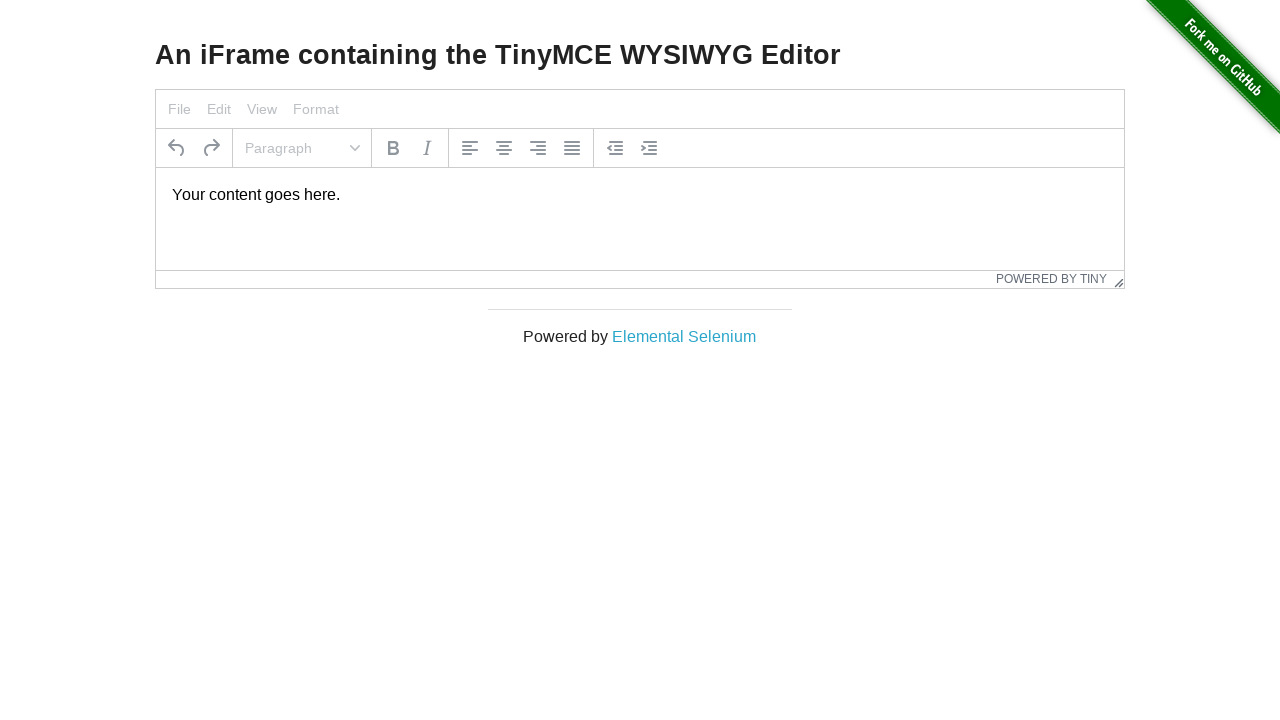

Selected all text in editor with Ctrl+A
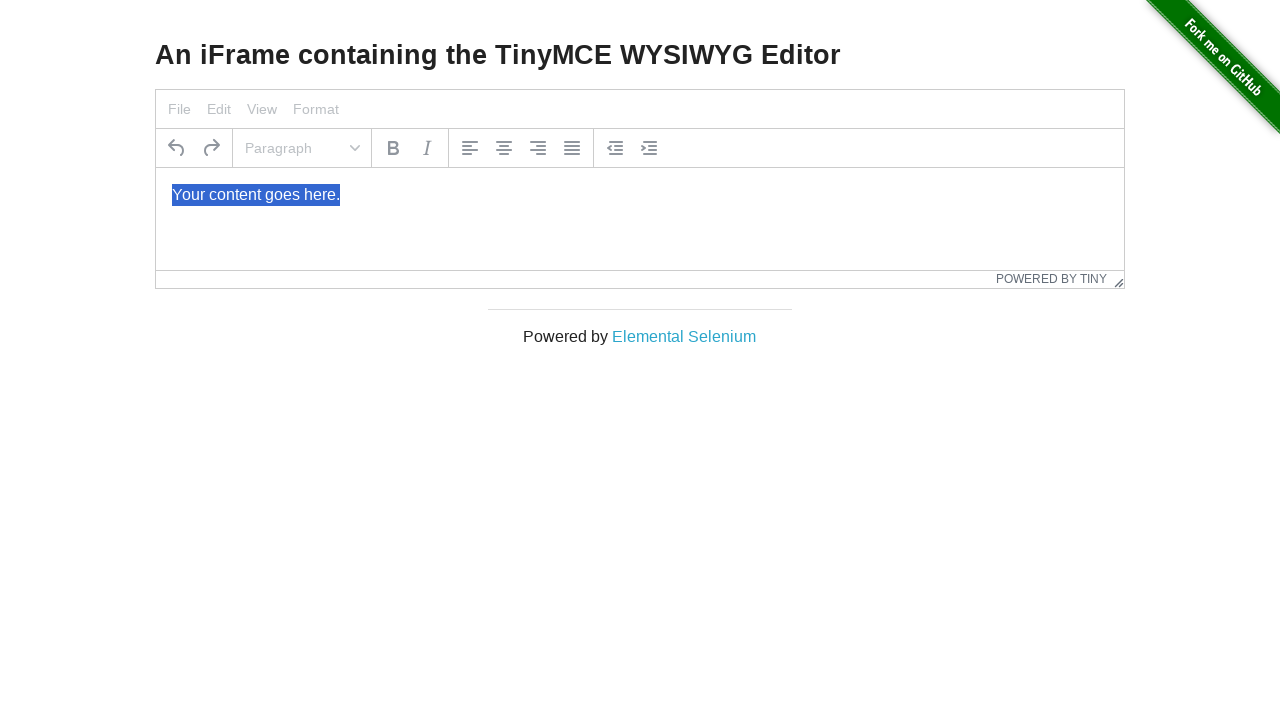

Cleared existing text by pressing Backspace
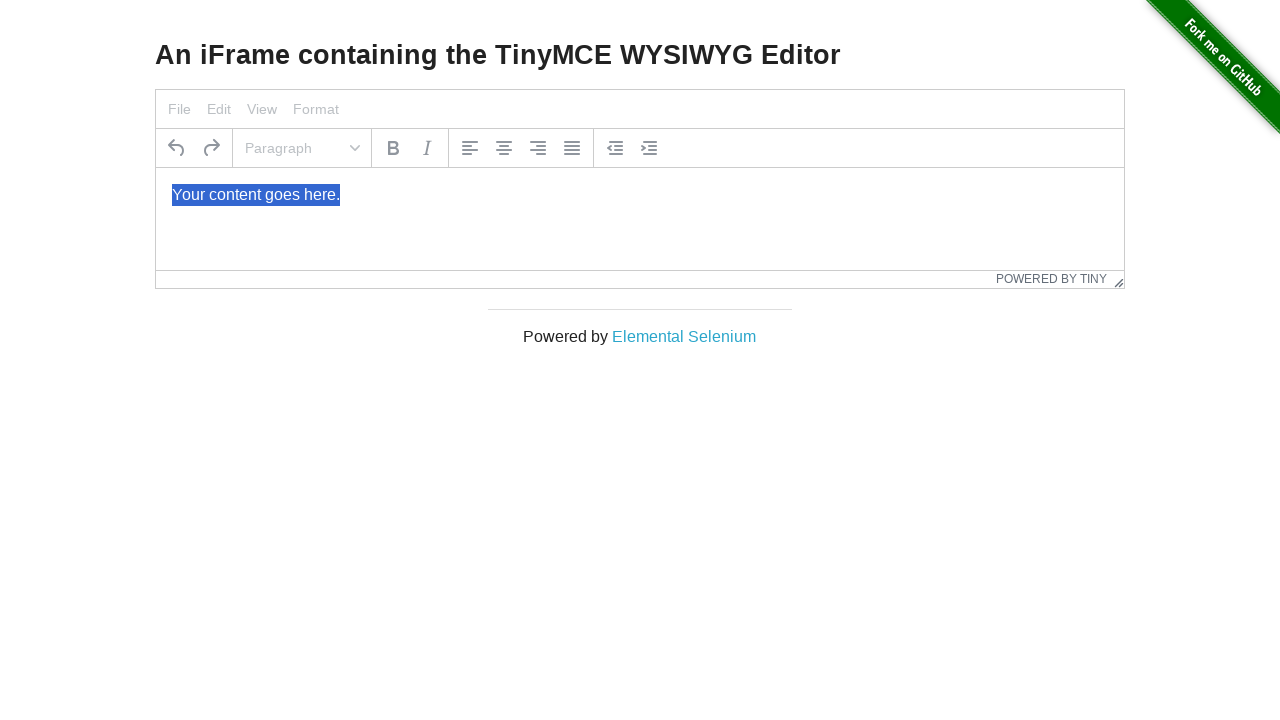

Typed 'Hello World!' into the text editor on #mce_0_ifr >> internal:control=enter-frame >> body
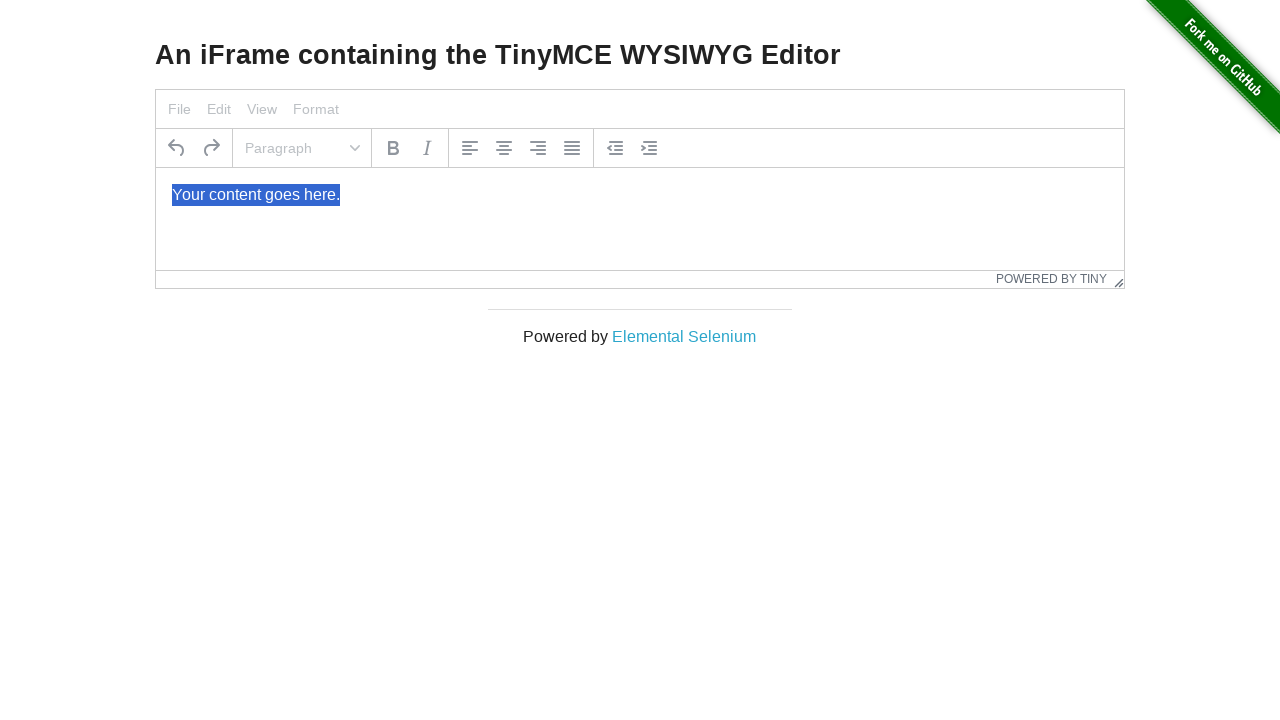

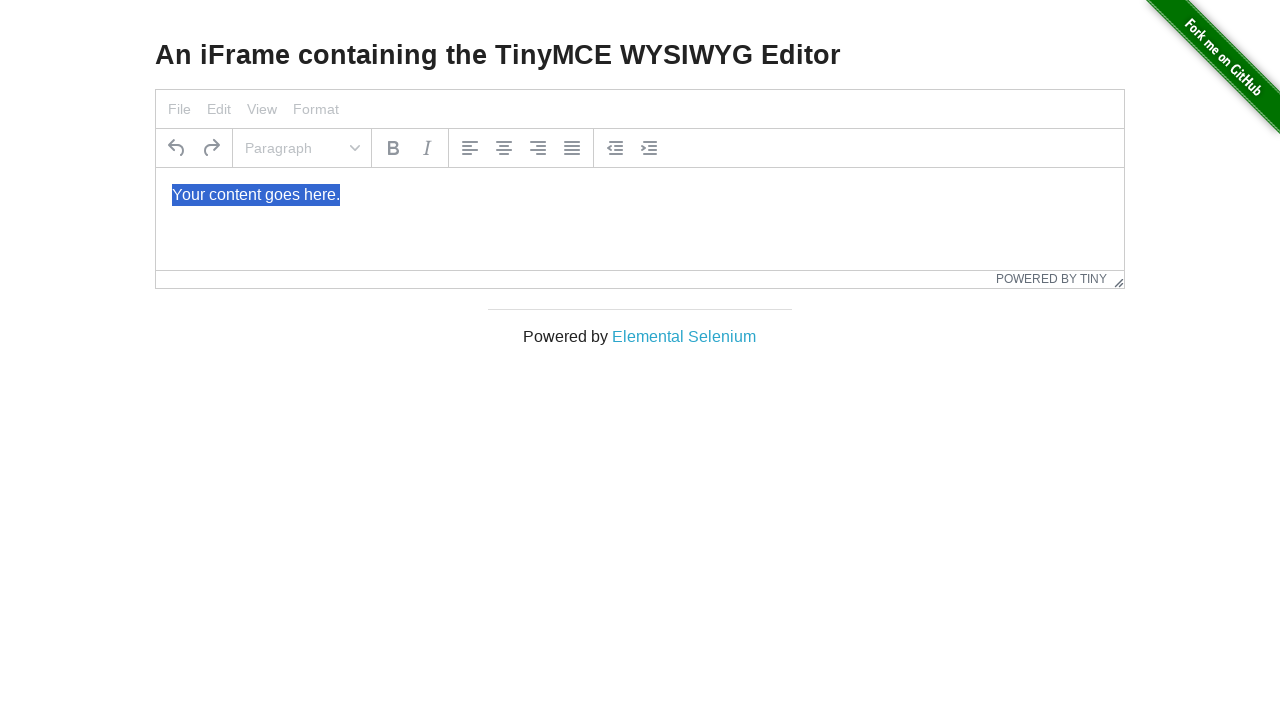